Tests form interaction within an iframe on W3Schools by removing the disabled attribute from a form field, filling in first and last name fields, and submitting the form to verify the submitted data.

Starting URL: https://www.w3schools.com/tags/tryit.asp?filename=tryhtml_input_disabled

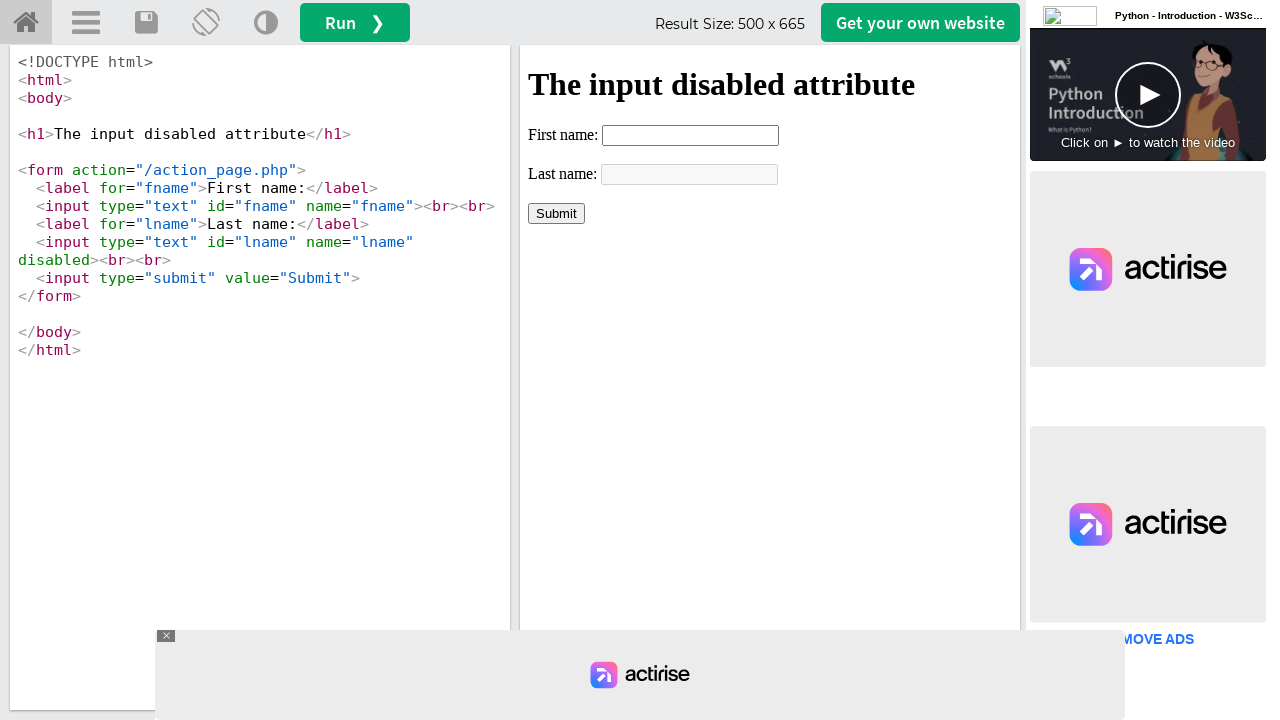

Located iframe with id 'iframeResult' containing the form
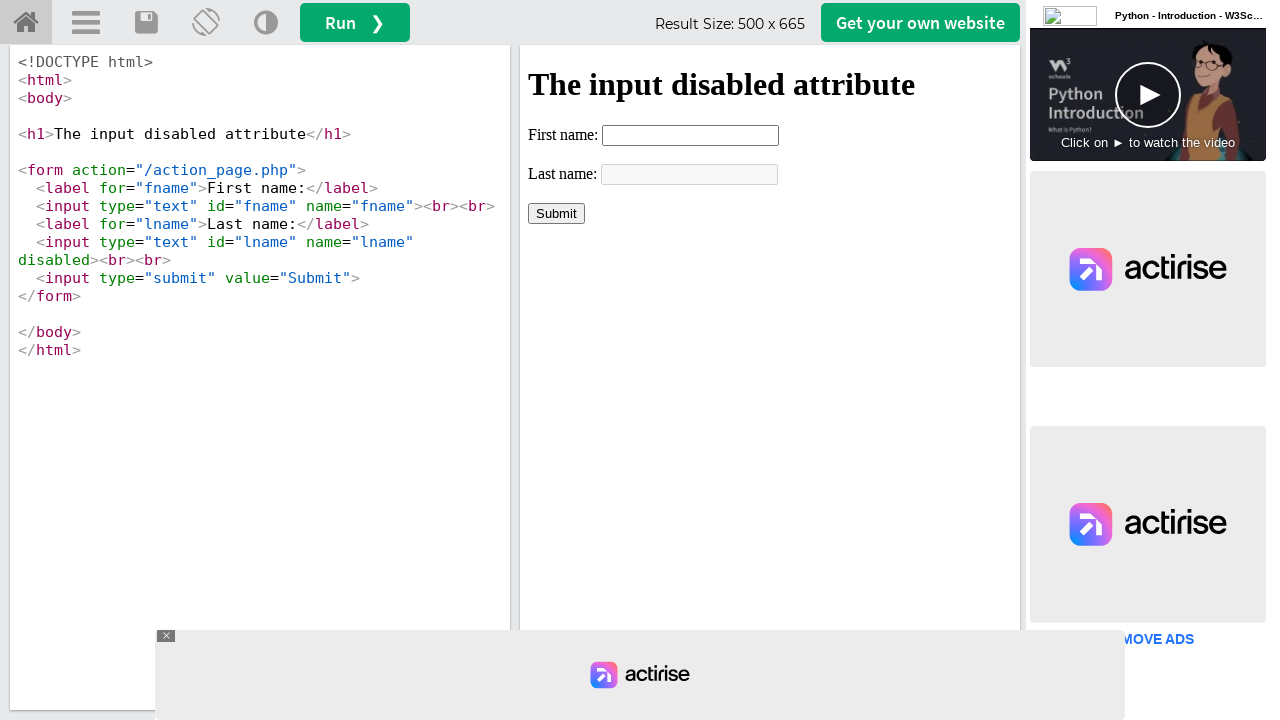

Removed disabled attribute from last name field
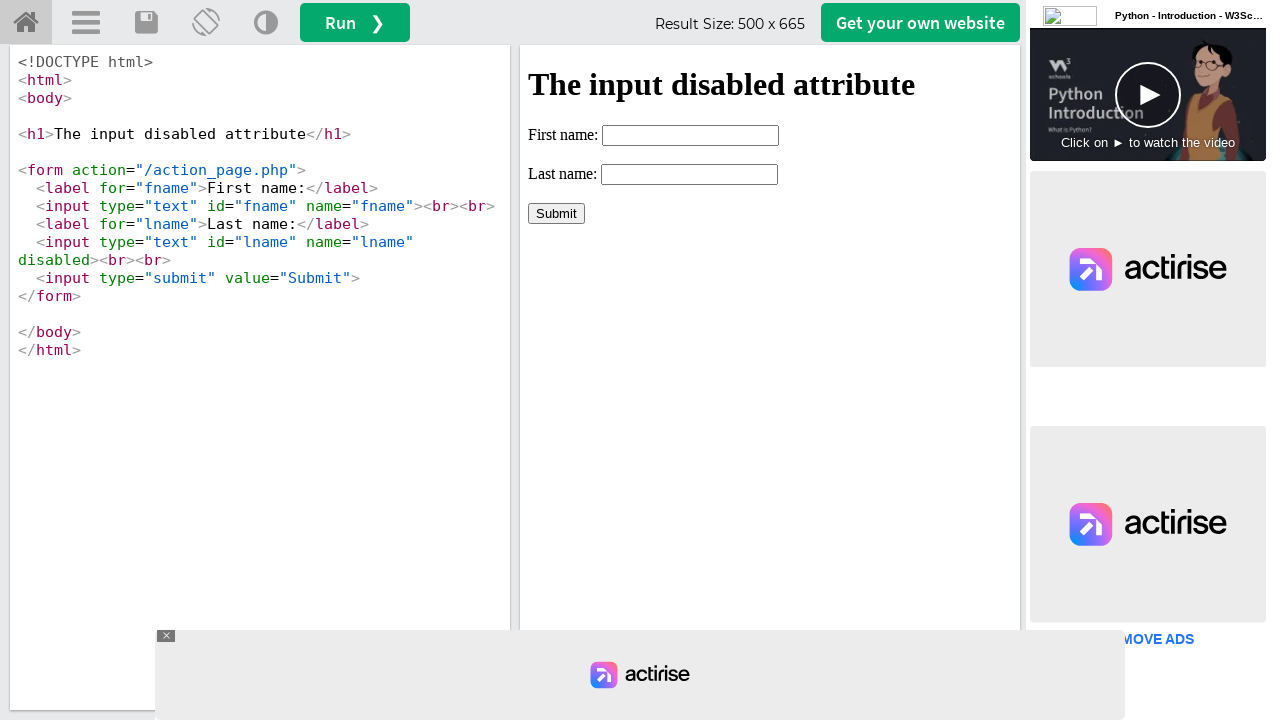

Filled first name field with 'Automation firstname' on #iframeResult >> internal:control=enter-frame >> input[name='fname']
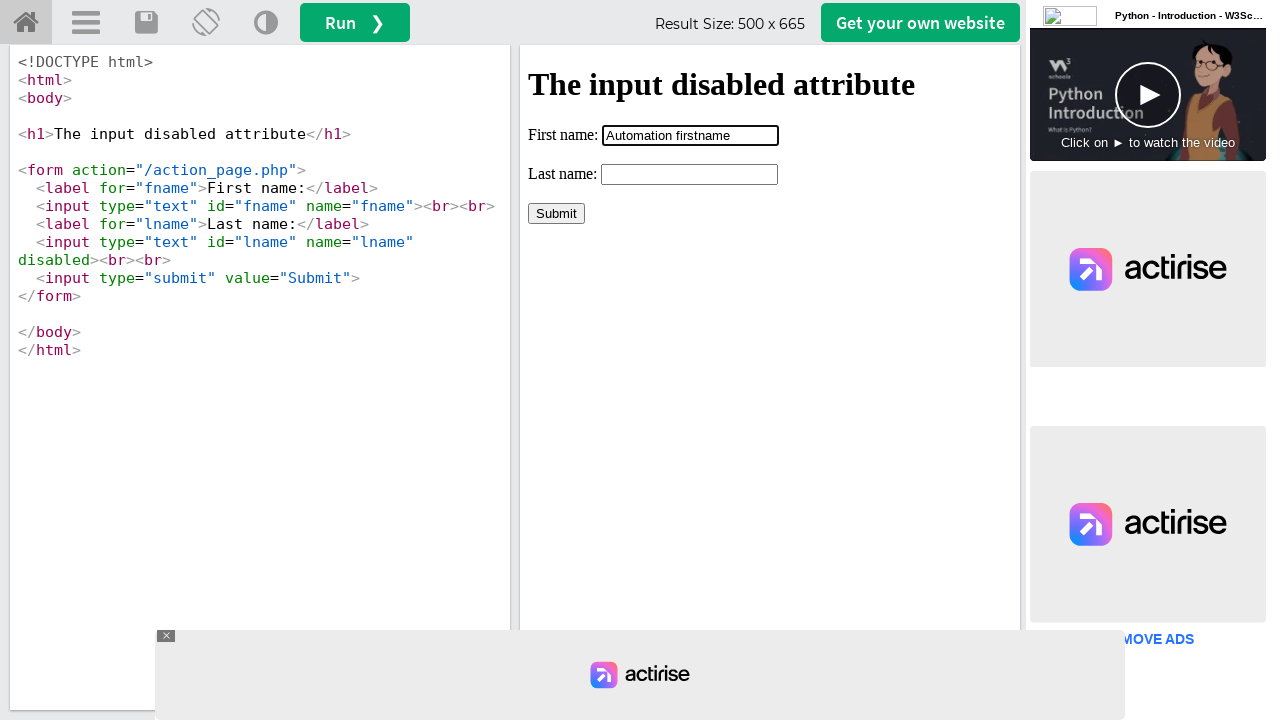

Filled last name field with 'Automation lastname' on #iframeResult >> internal:control=enter-frame >> input[name='lname']
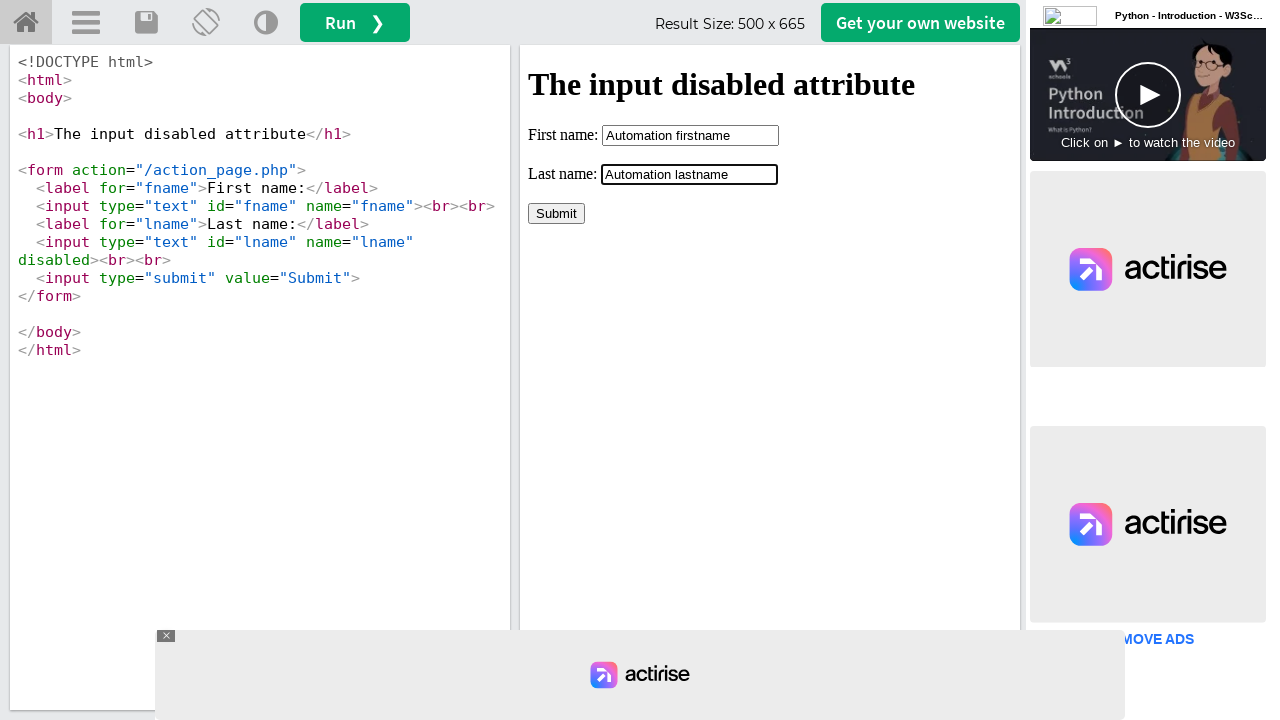

Clicked Submit button to submit the form at (556, 213) on #iframeResult >> internal:control=enter-frame >> input[value='Submit']
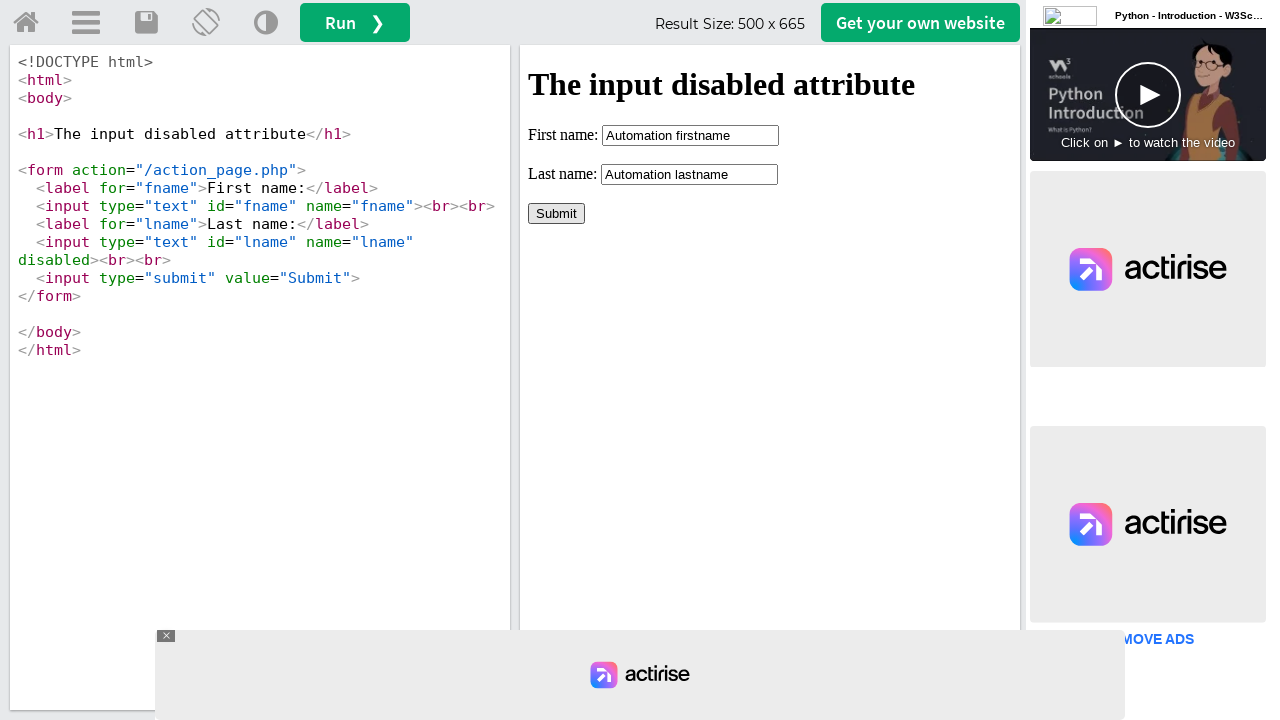

Waited 1000ms for form submission to complete
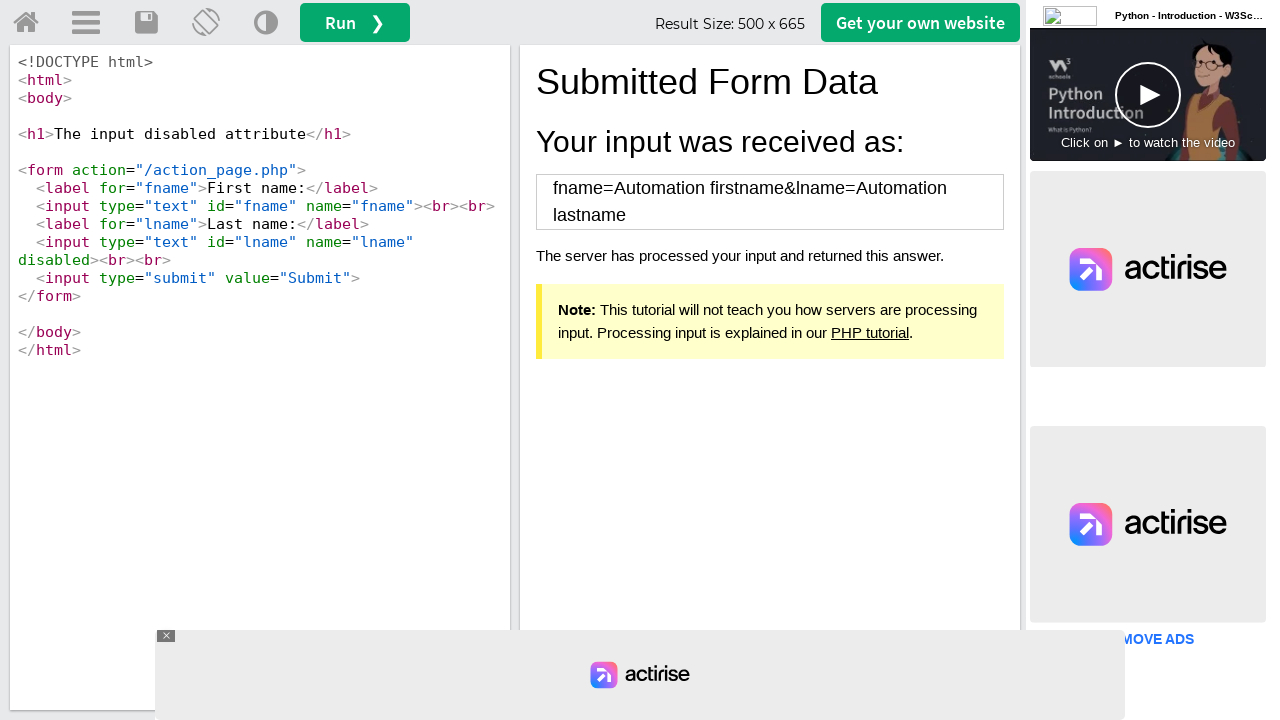

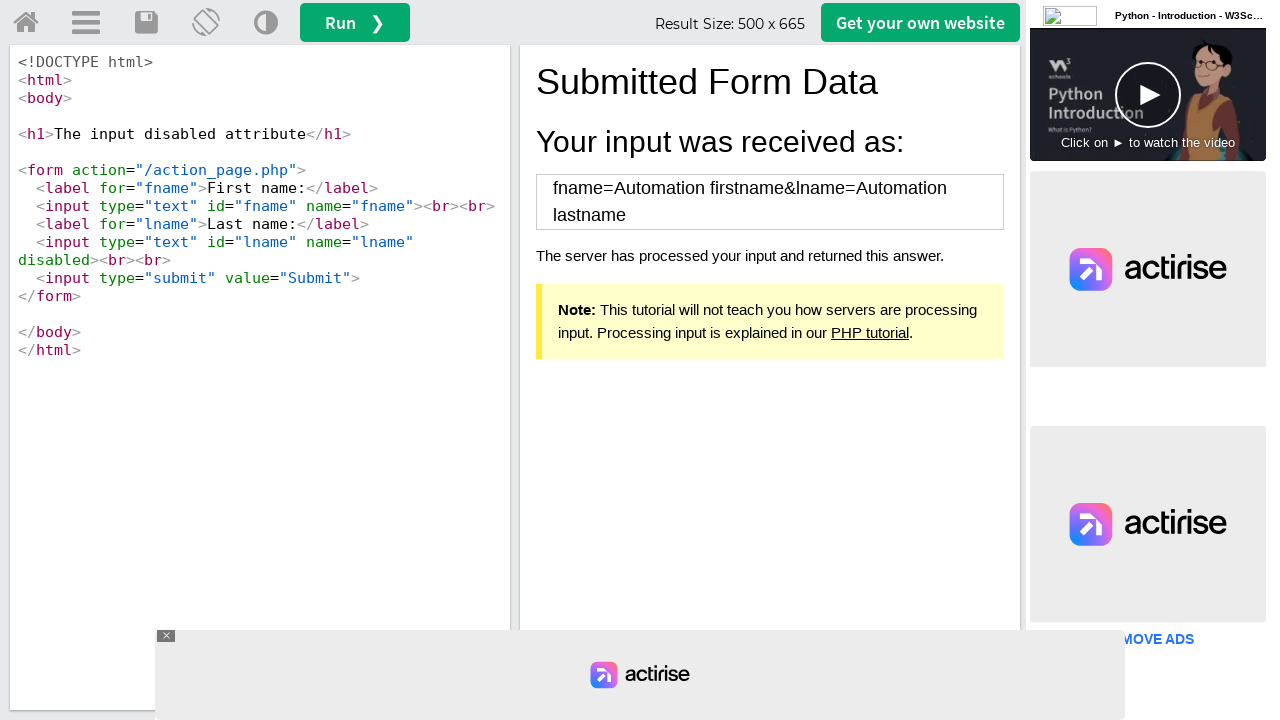